Tests the GreenKart landing page search functionality by entering a product shortname in the search box and verifying that product results are displayed.

Starting URL: https://rahulshettyacademy.com/seleniumPractise/#/

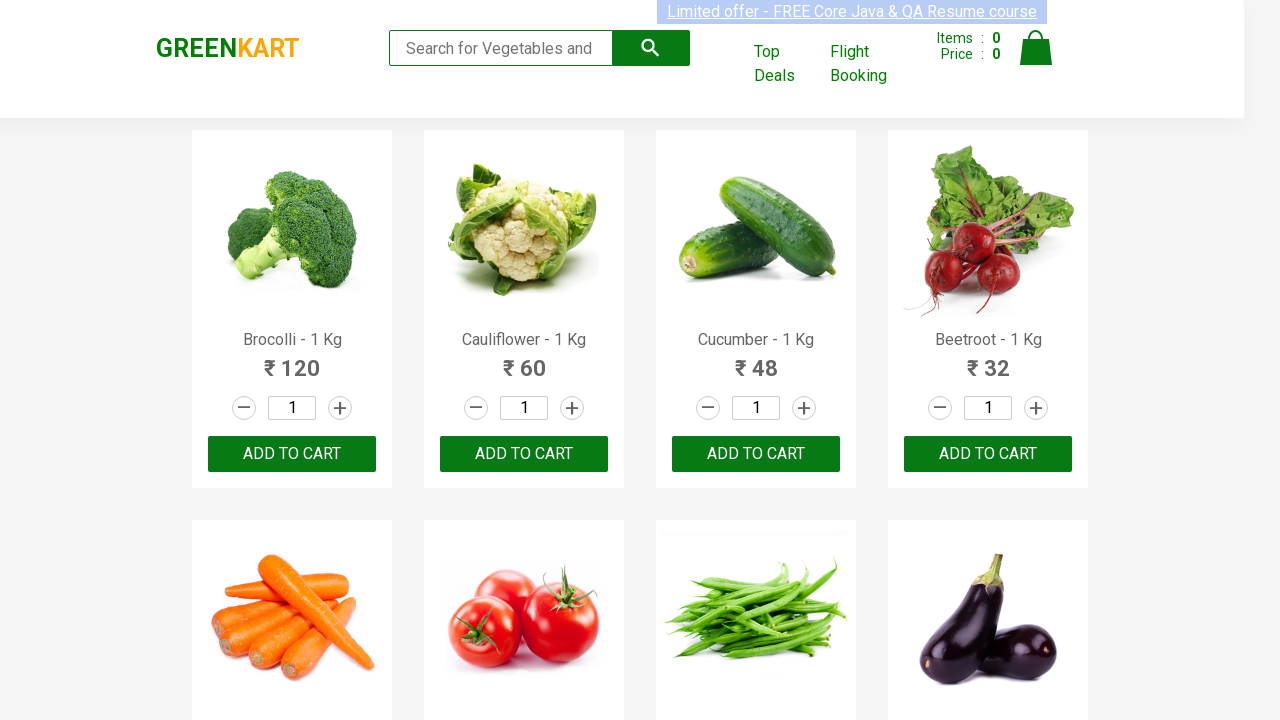

Waited for page to load - network idle state reached
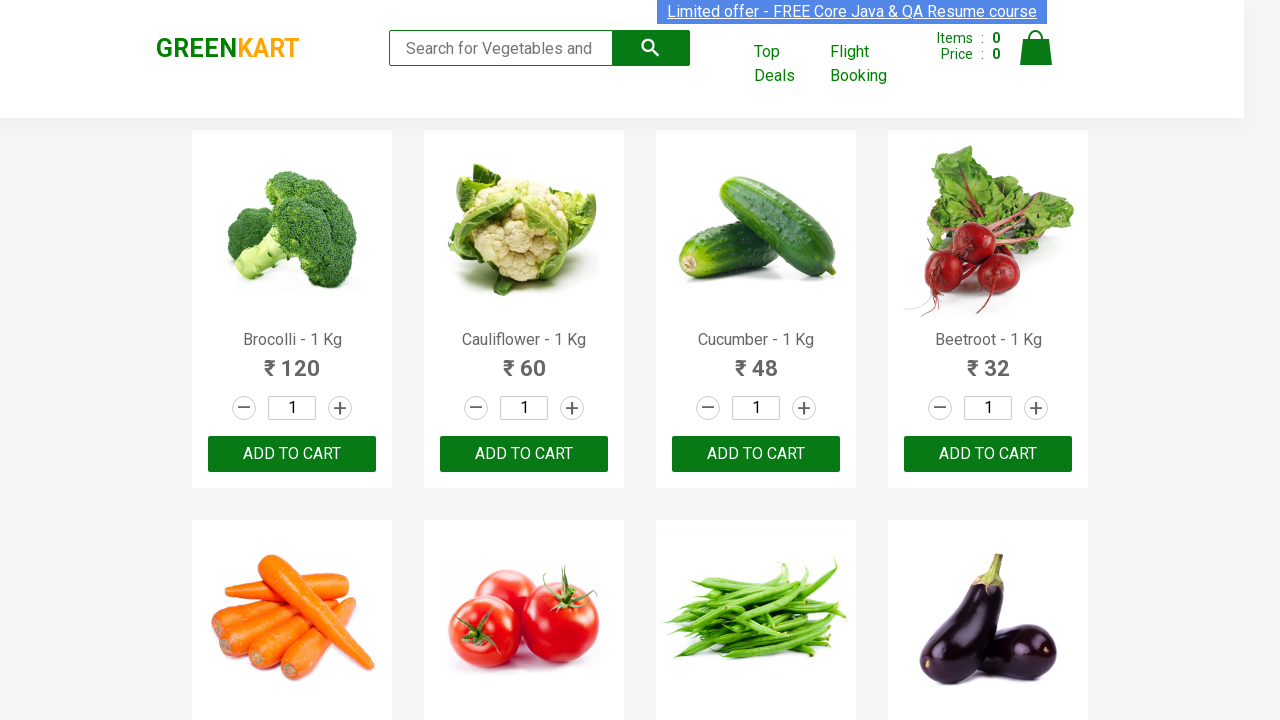

Entered 'Tom' in the search box on input[type='search']
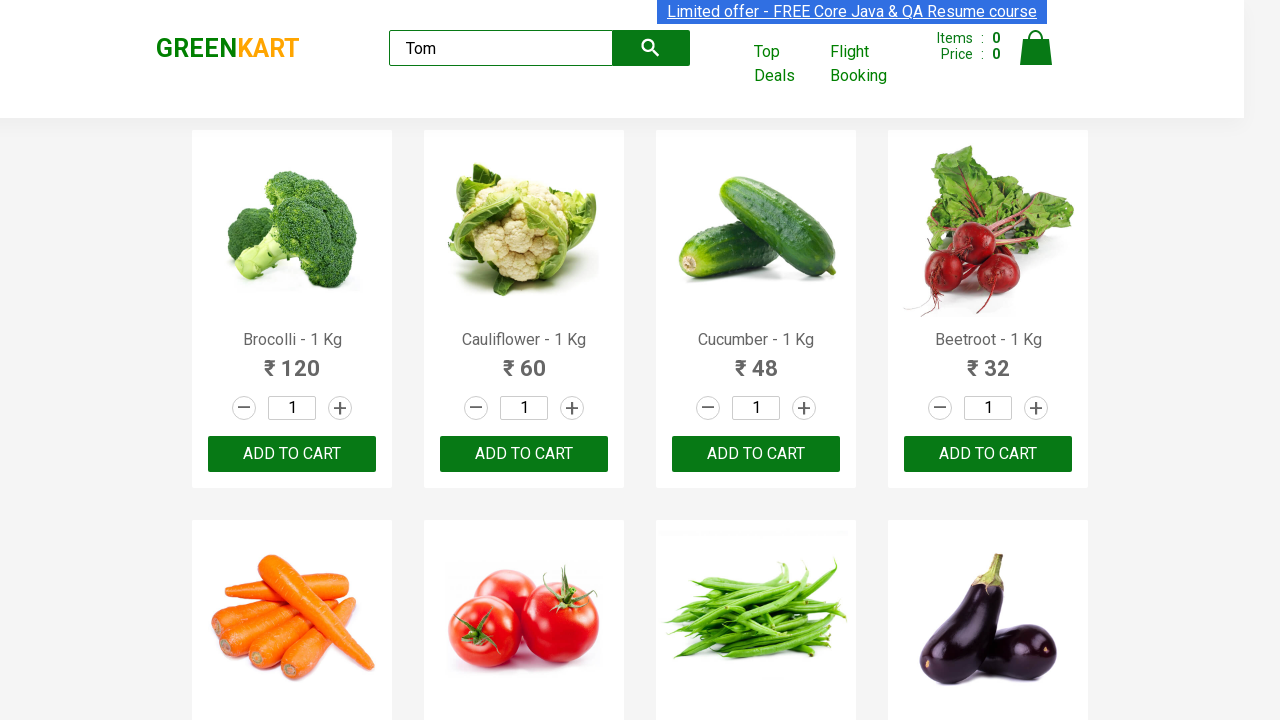

Waited 2 seconds for search results to filter
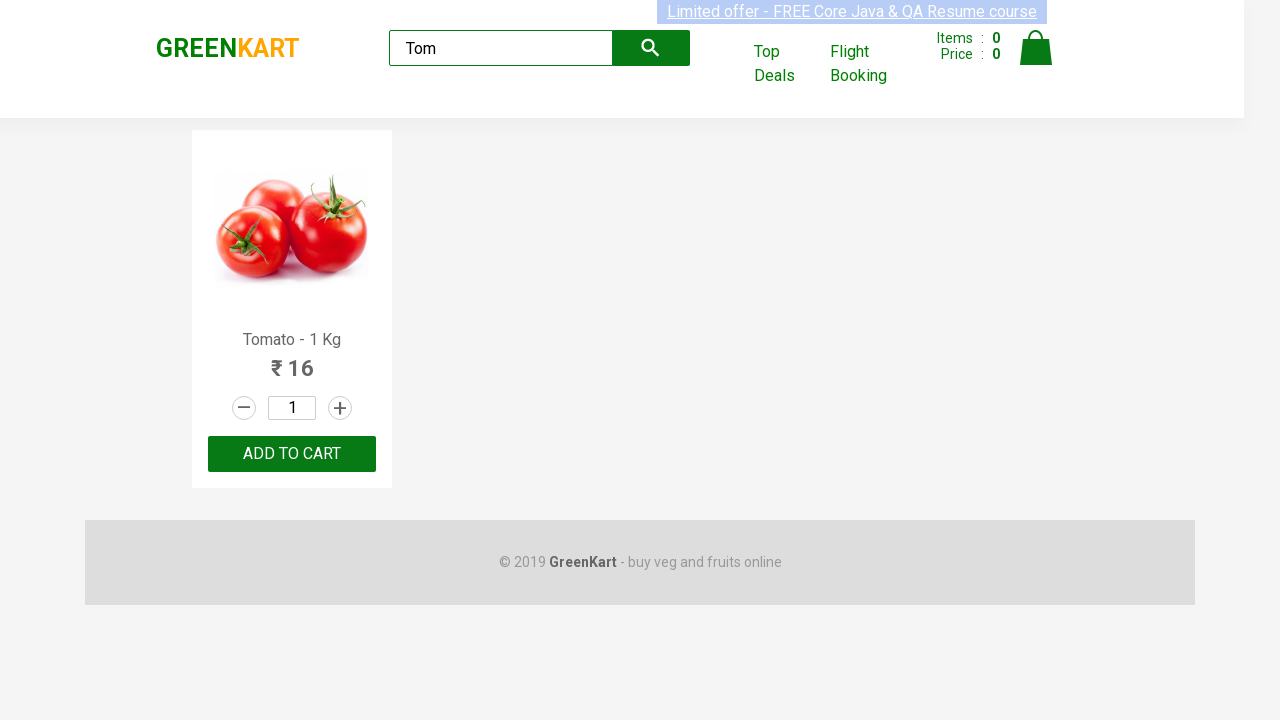

Product name selector became available in DOM
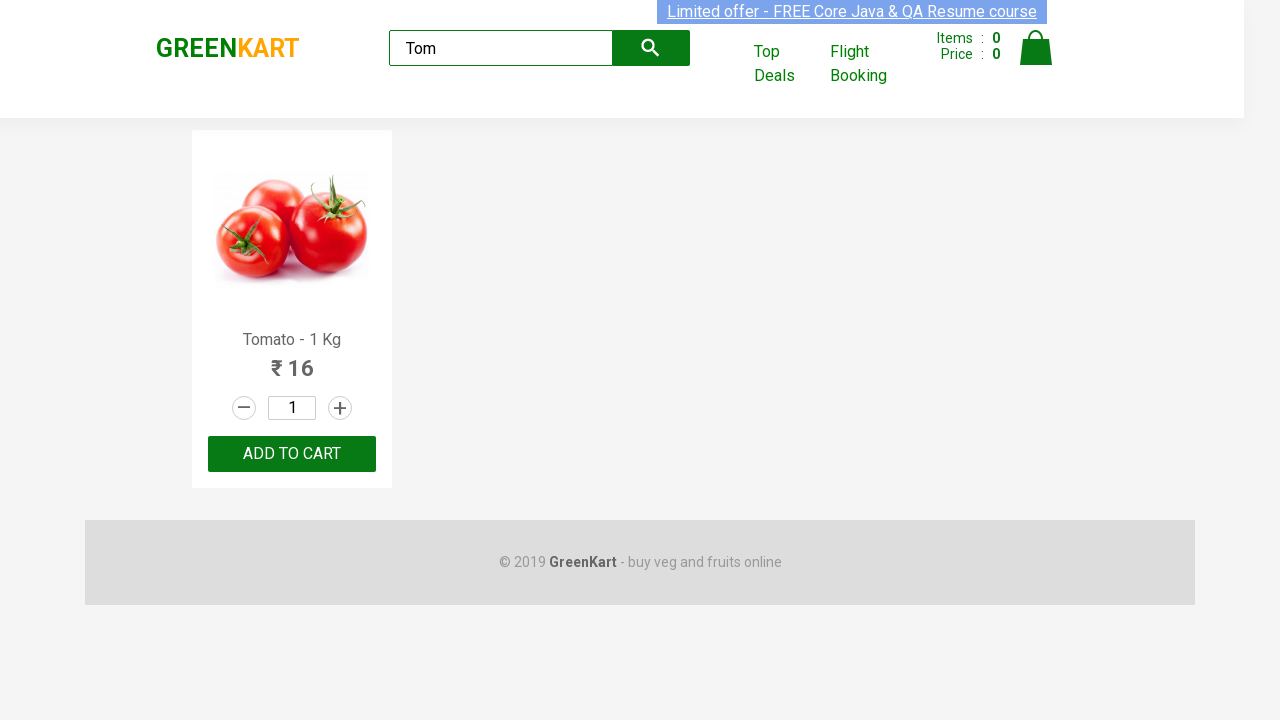

Located the first product name element
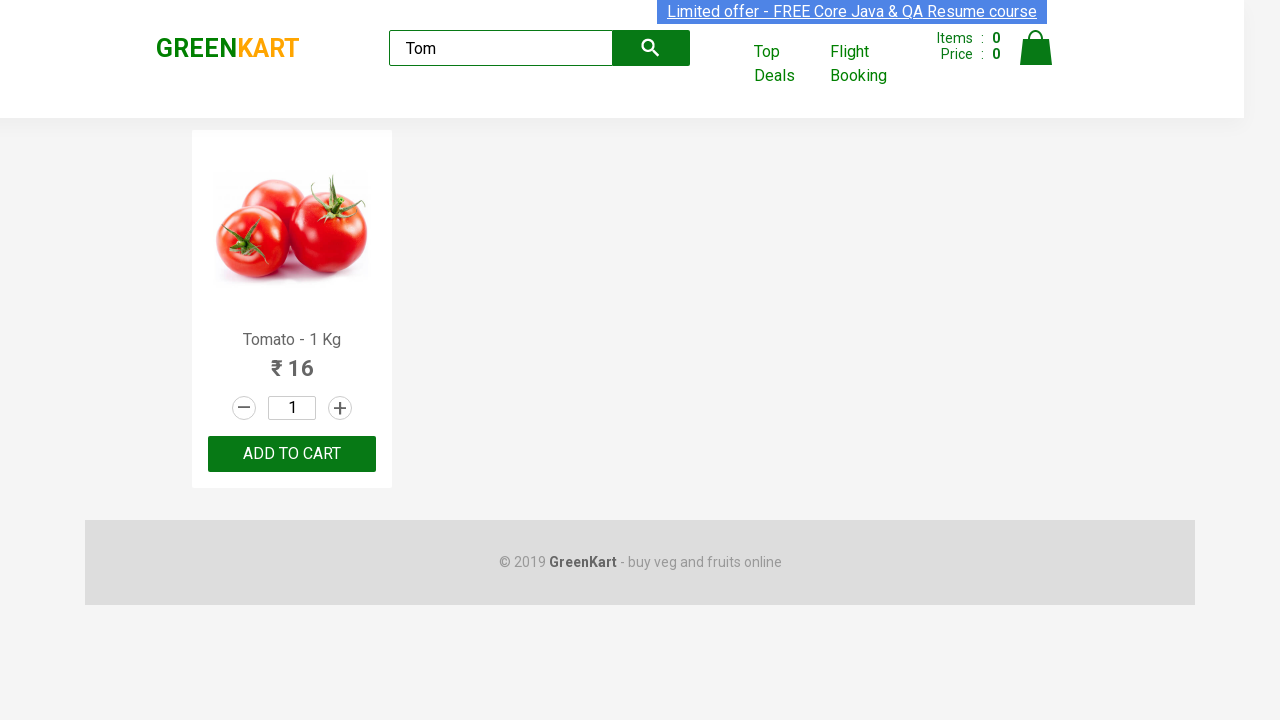

Product name element became visible - search results displayed successfully
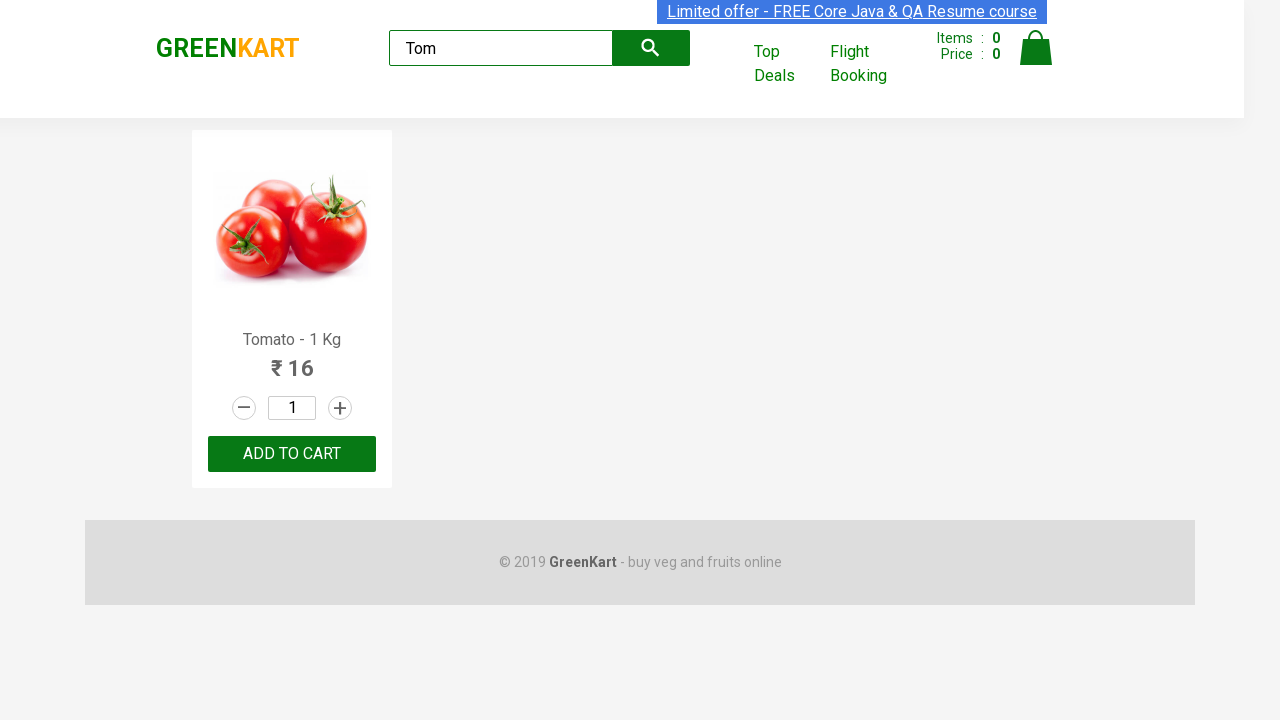

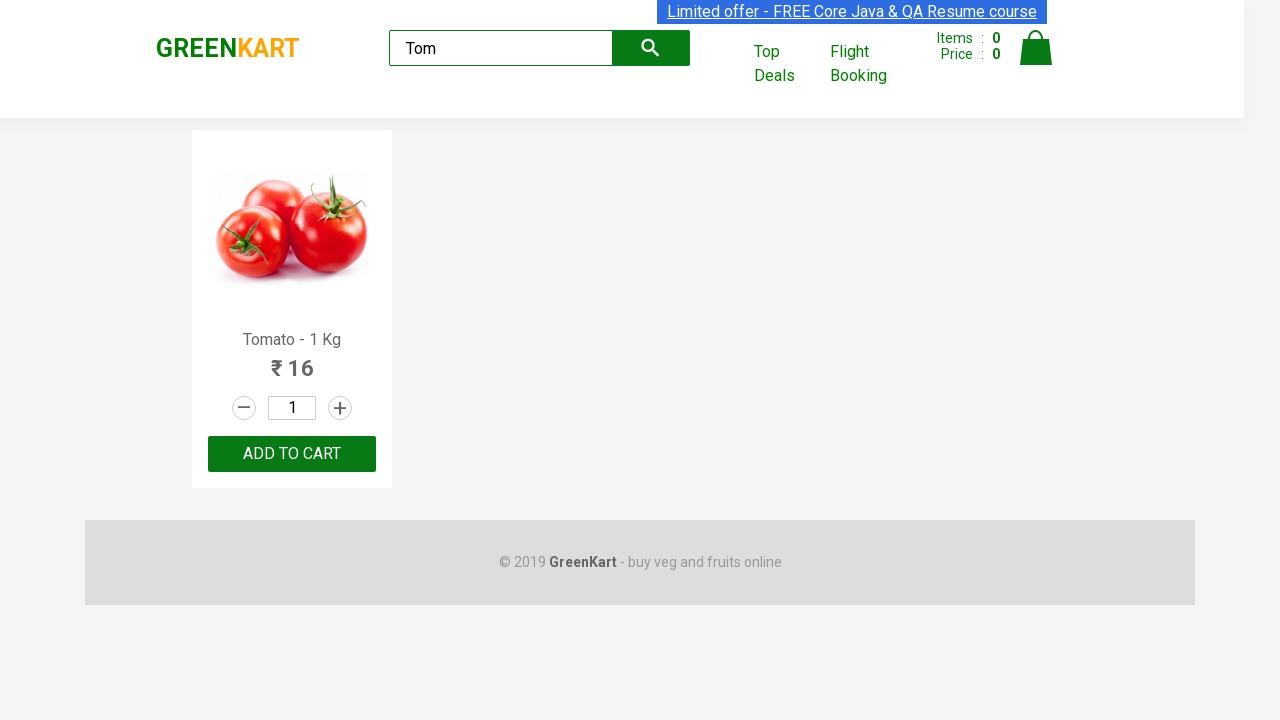